Navigates to an Arweave blockchain block explorer page with pagination and waits for the page content to load.

Starting URL: https://viewblock.io/arweave/block/0?page=3

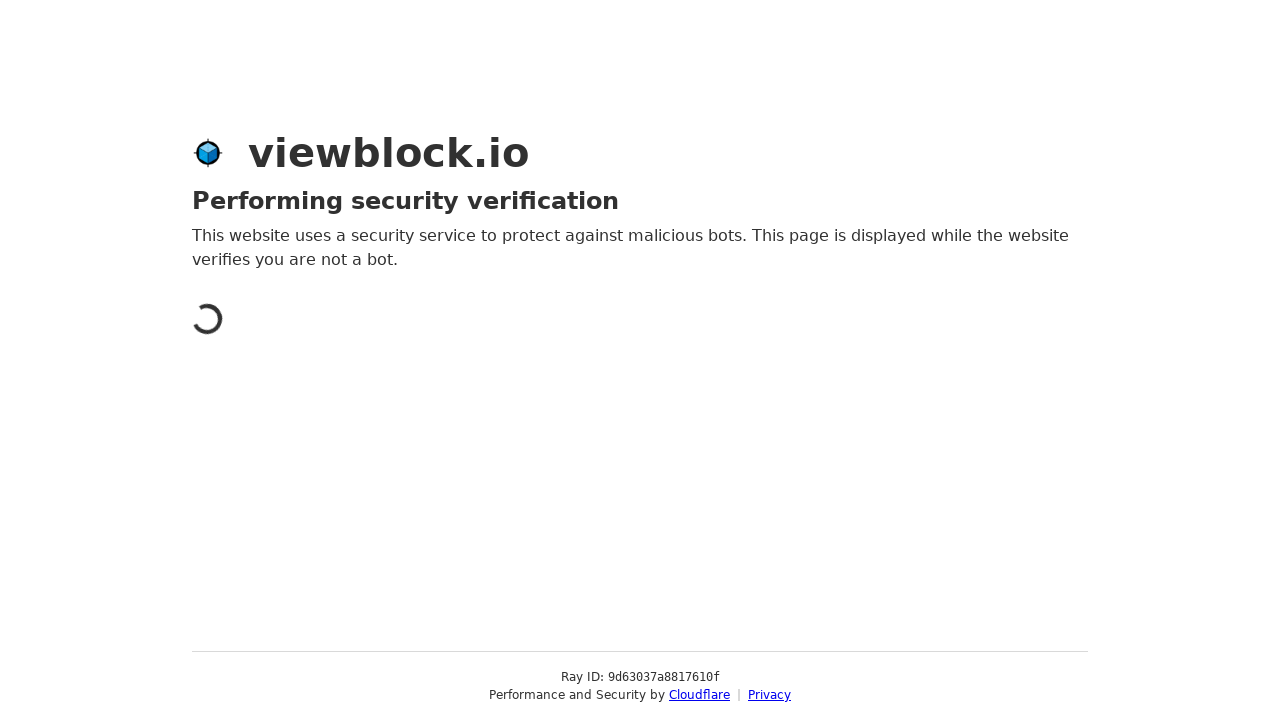

Waited for network idle state on Arweave block explorer page
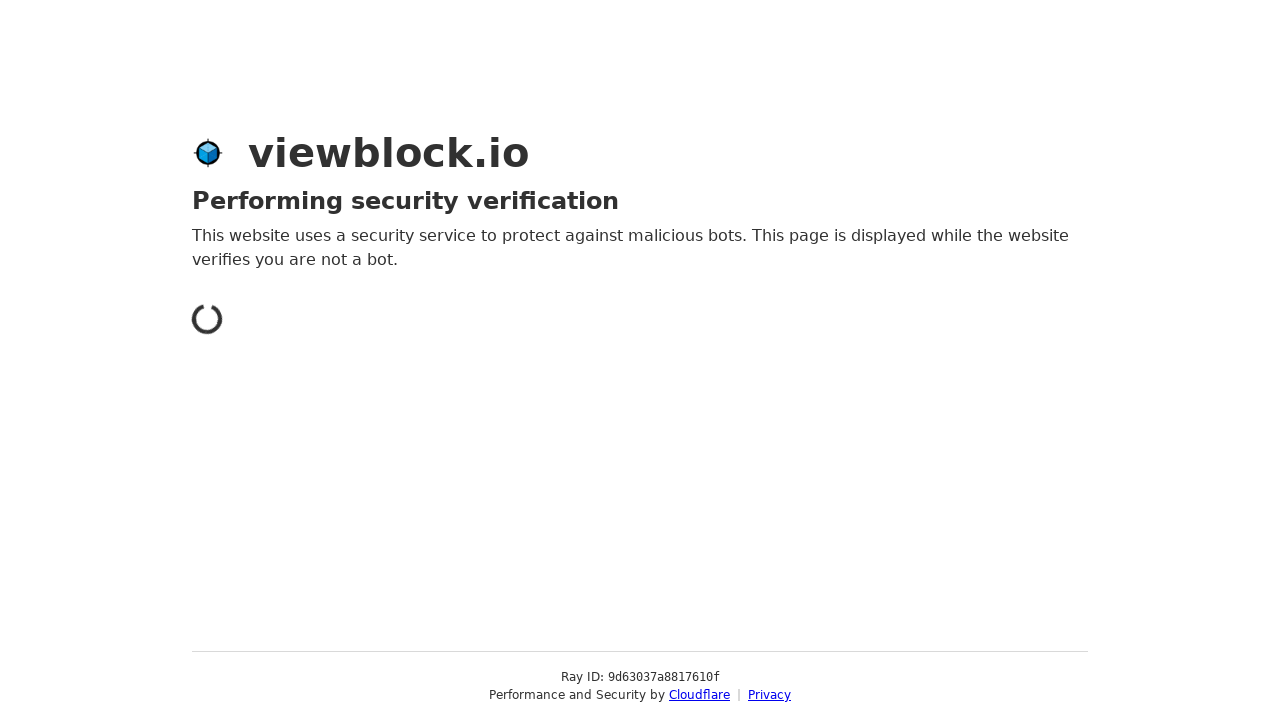

Confirmed body element is visible on block explorer
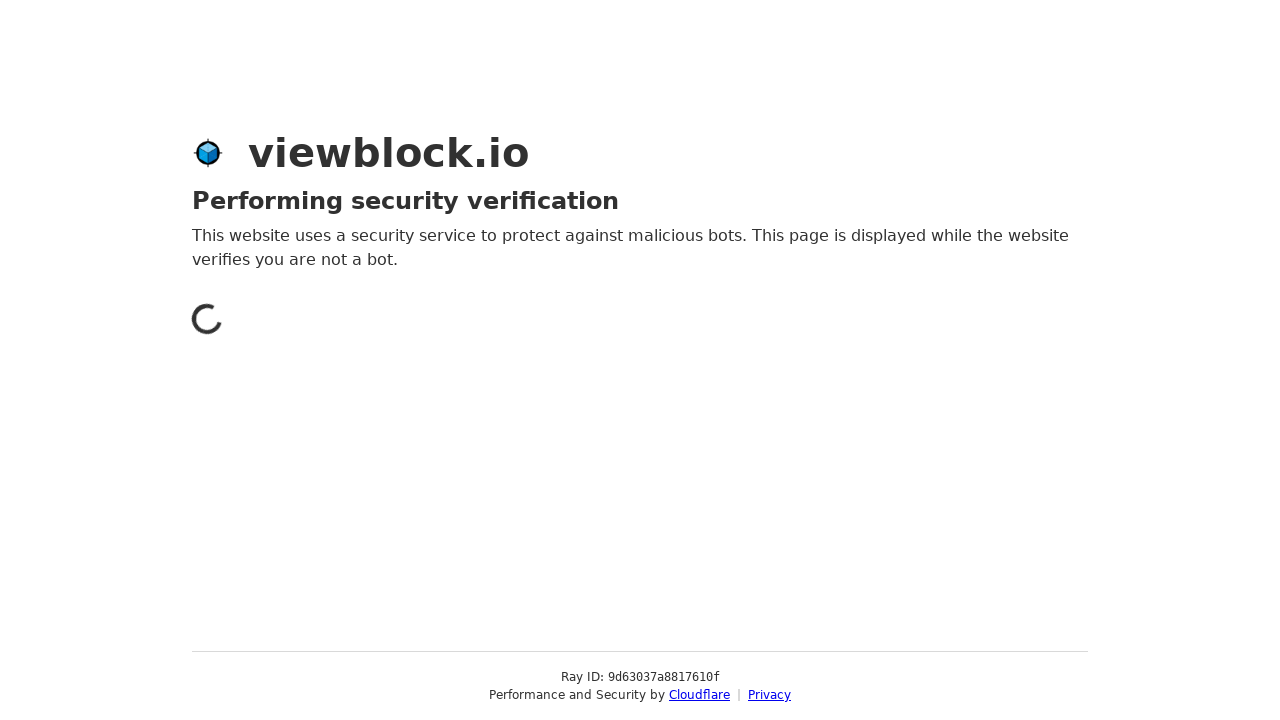

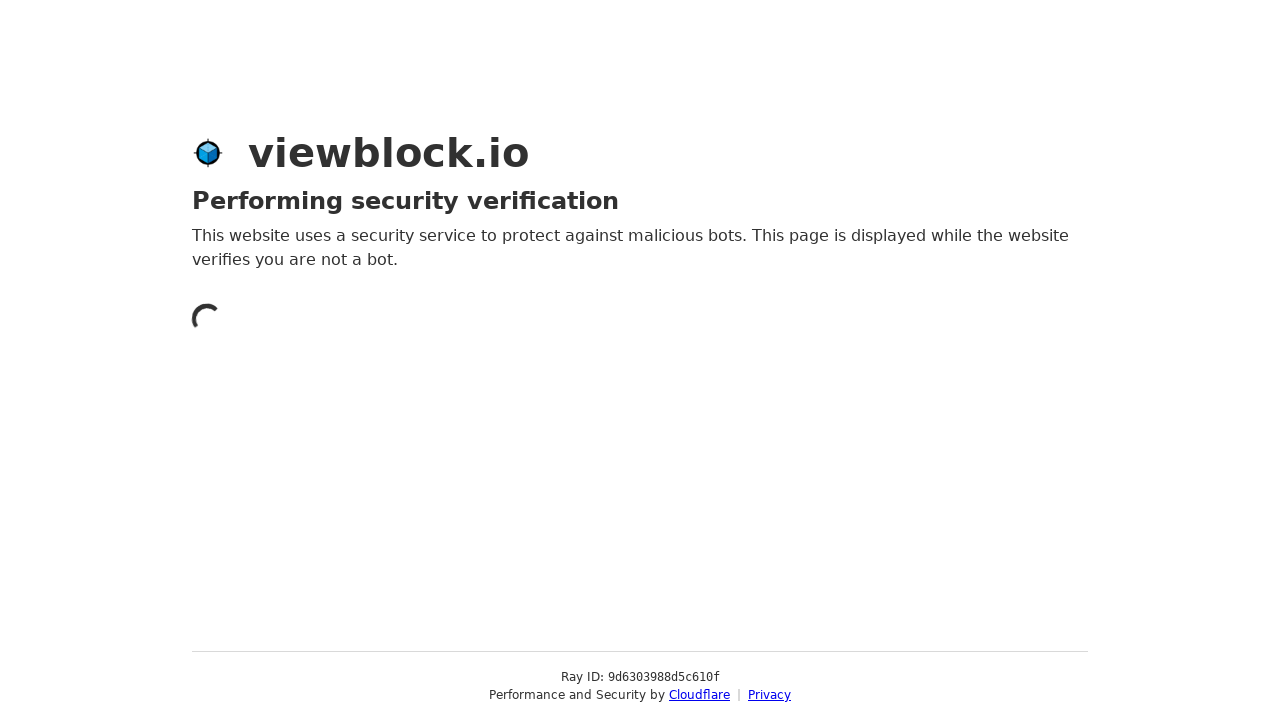